Validates that the h2 card title element contains "Jared Webber"

Starting URL: https://jaredwebber.dev

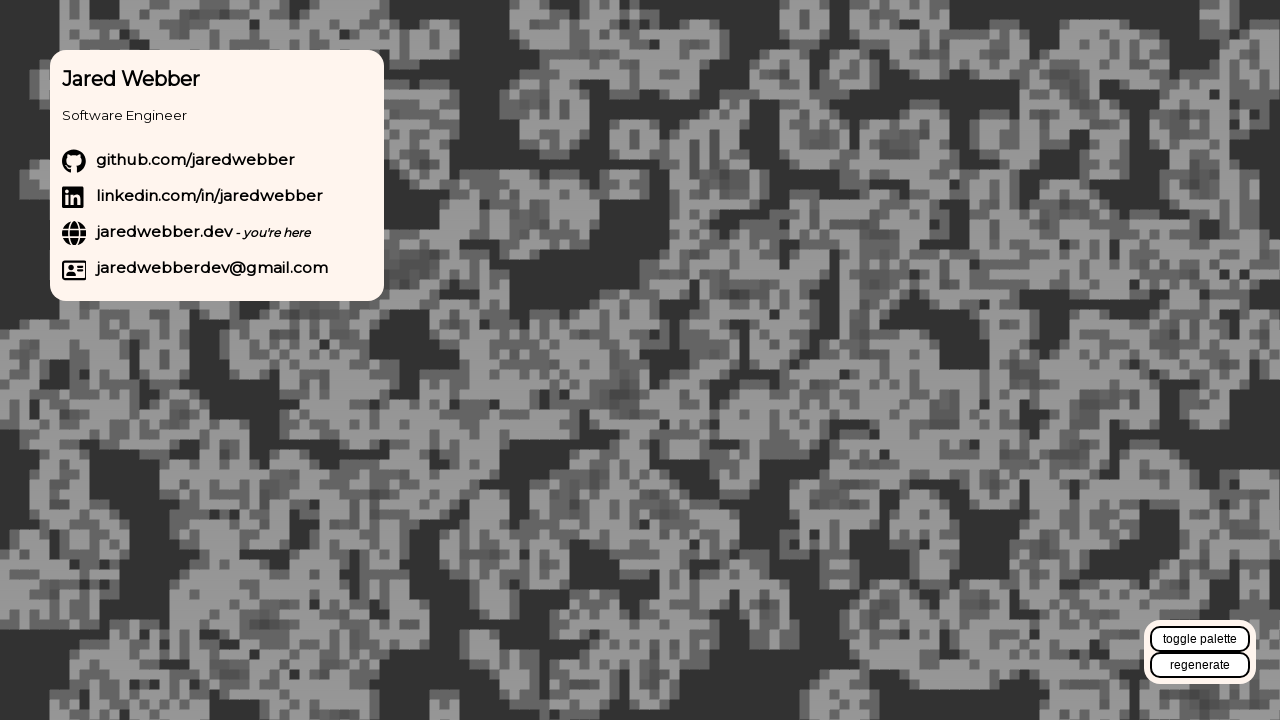

Navigated to https://jaredwebber.dev
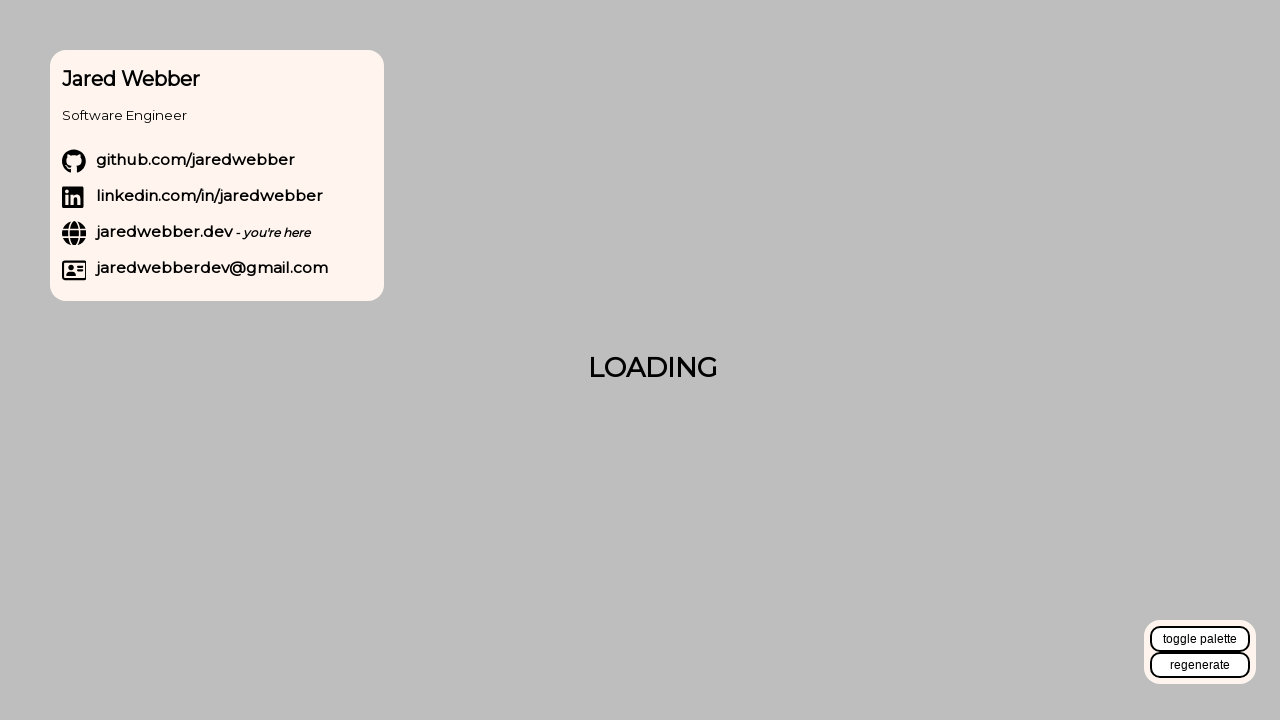

Located h2 card title element
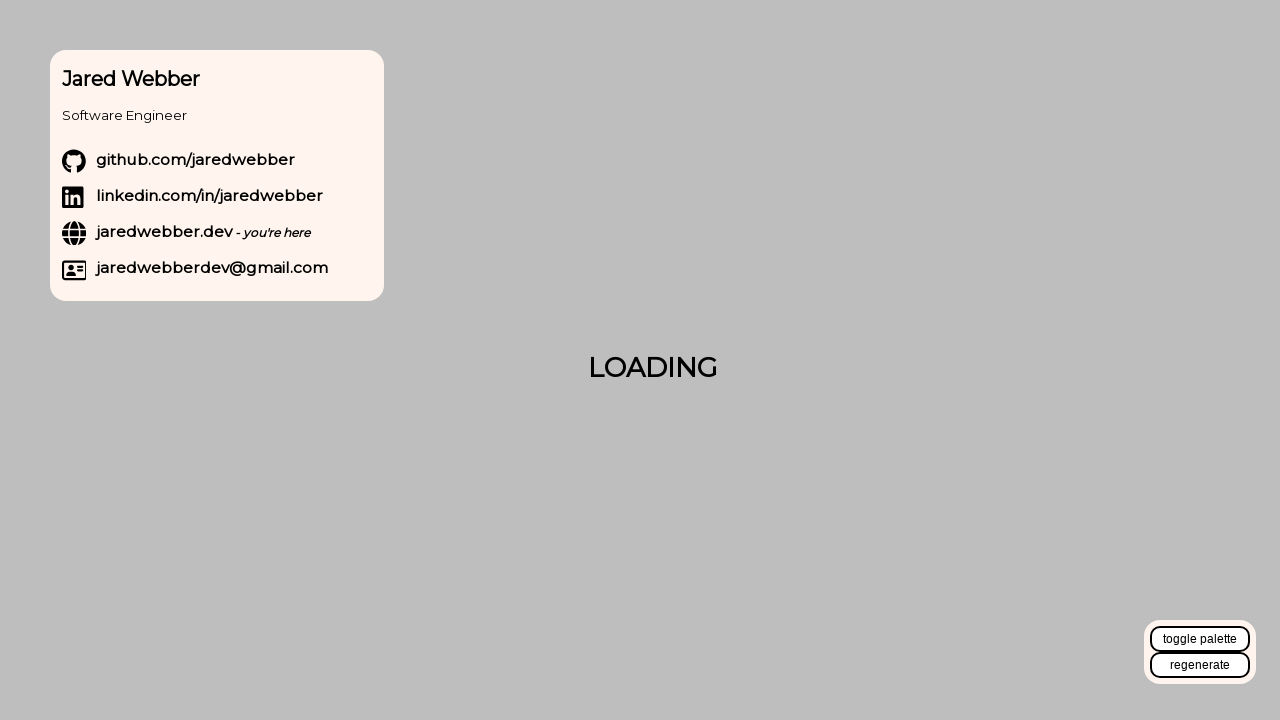

Validated that h2 card title contains 'Jared Webber'
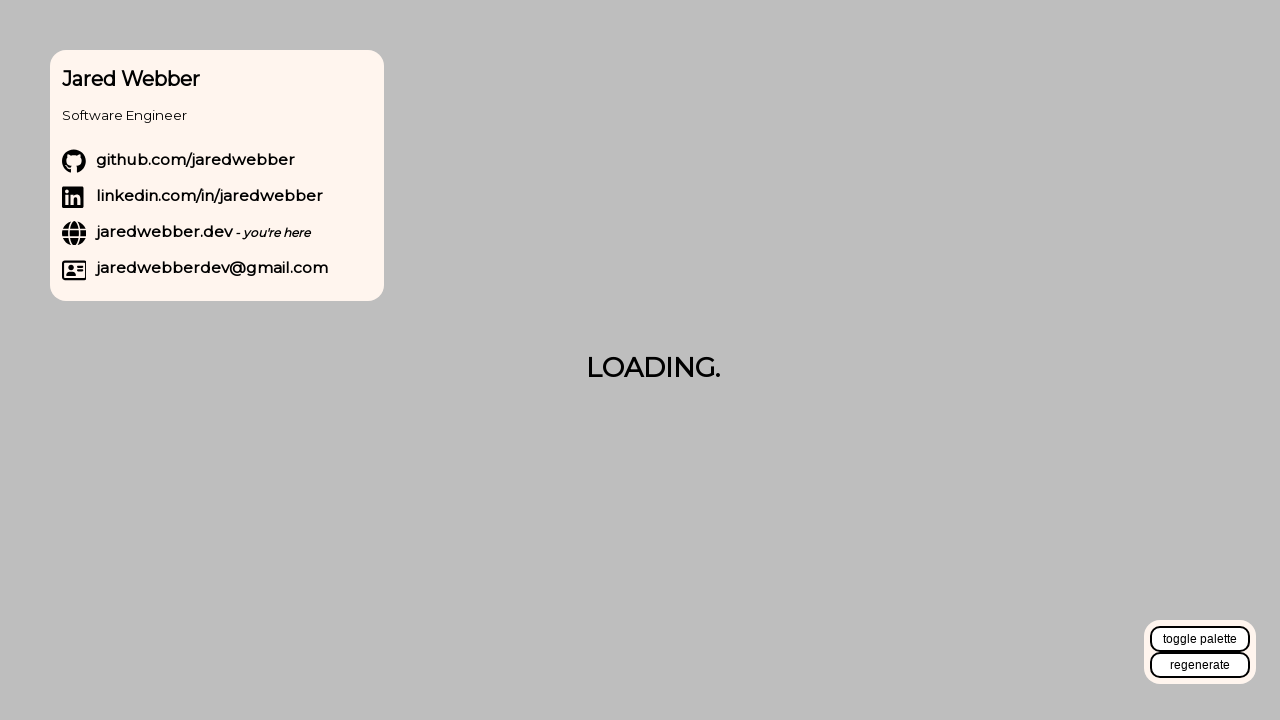

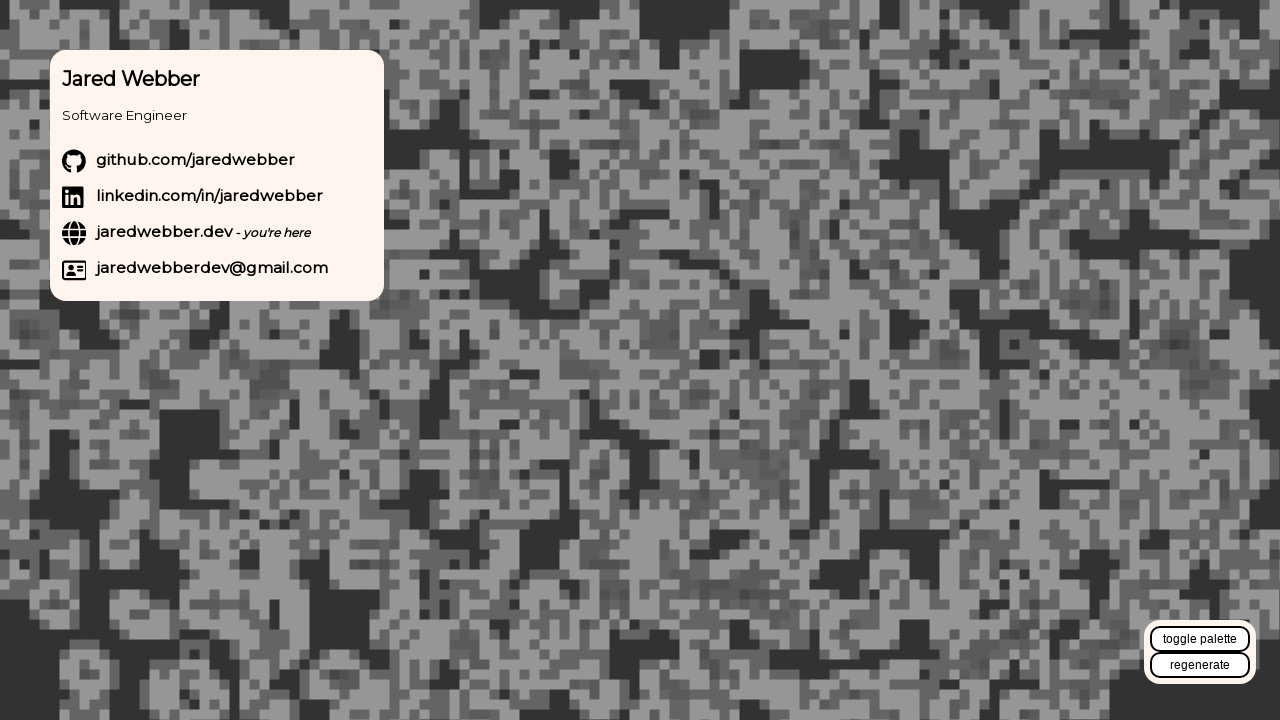